Tests the contact form submission by filling in name, email, subject, and message fields, then verifying the confirmation message

Starting URL: https://alchemy.hguy.co/lms

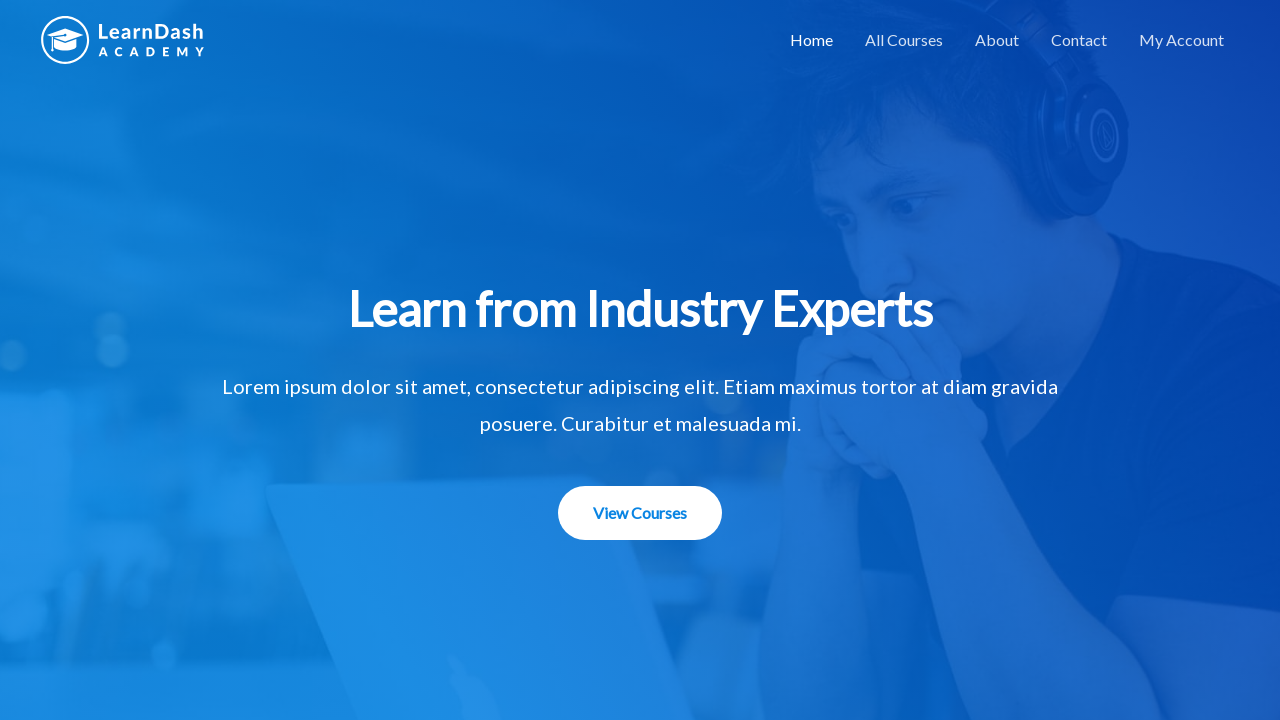

Clicked on Contact link at (1079, 40) on a:text('Contact')
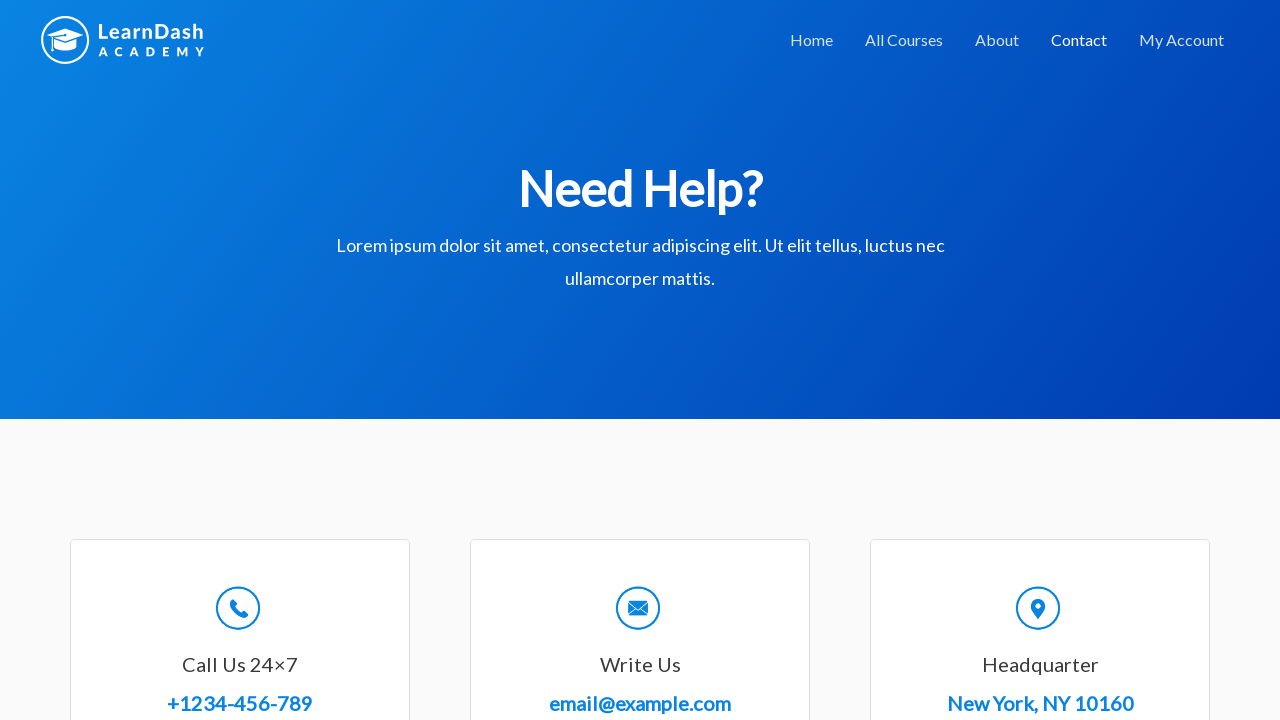

Filled in name field with 'Veera' on #wpforms-8-field_0
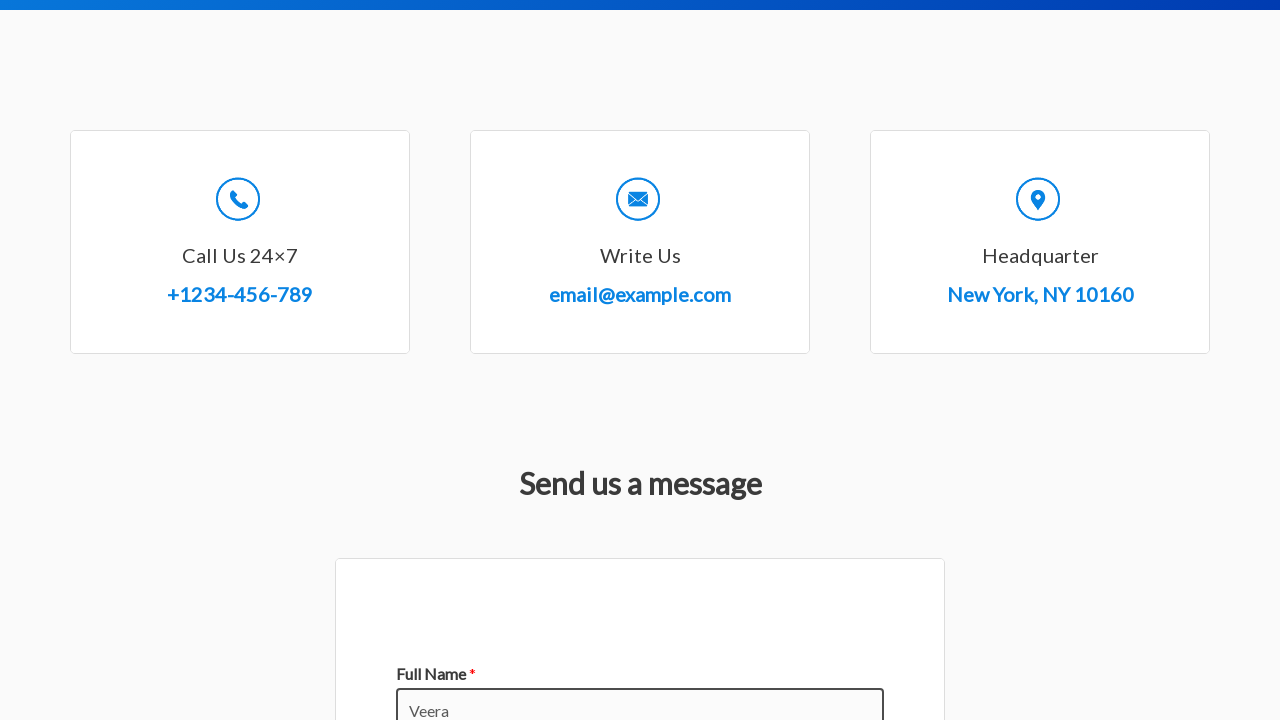

Filled in email field with 'test@example.com' on #wpforms-8-field_1
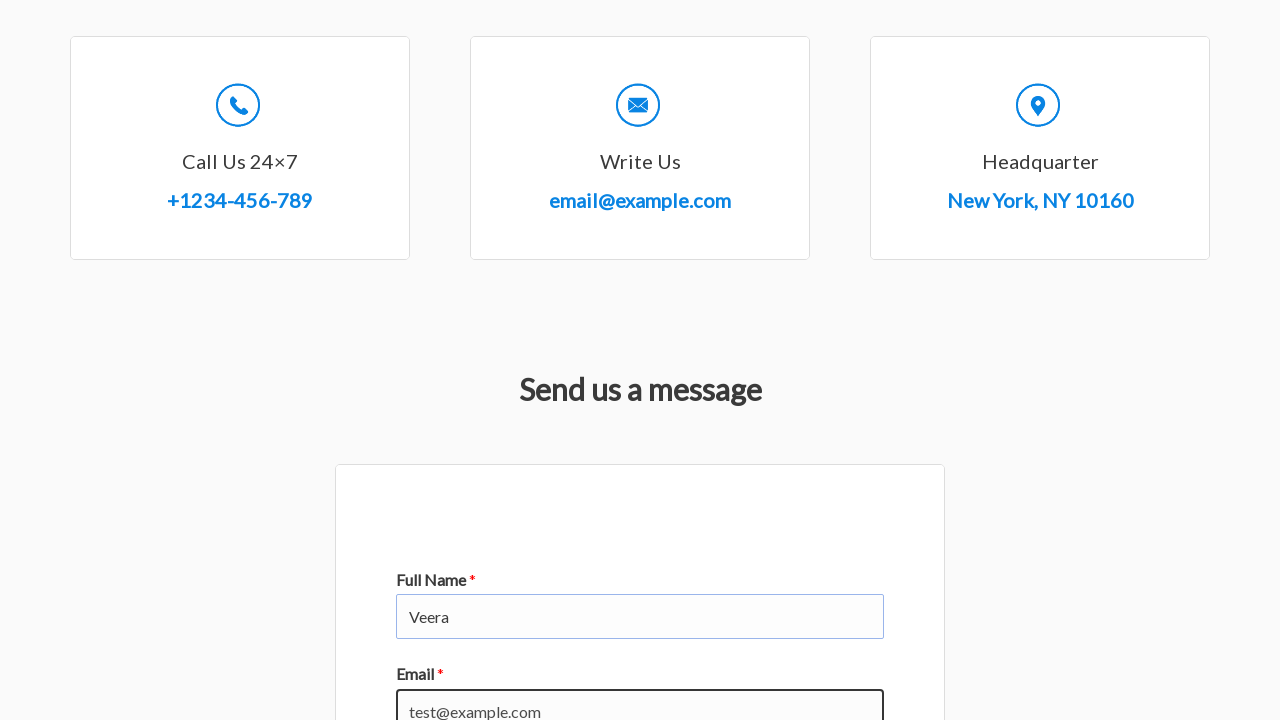

Filled in subject field with 'Welcome' on #wpforms-8-field_3
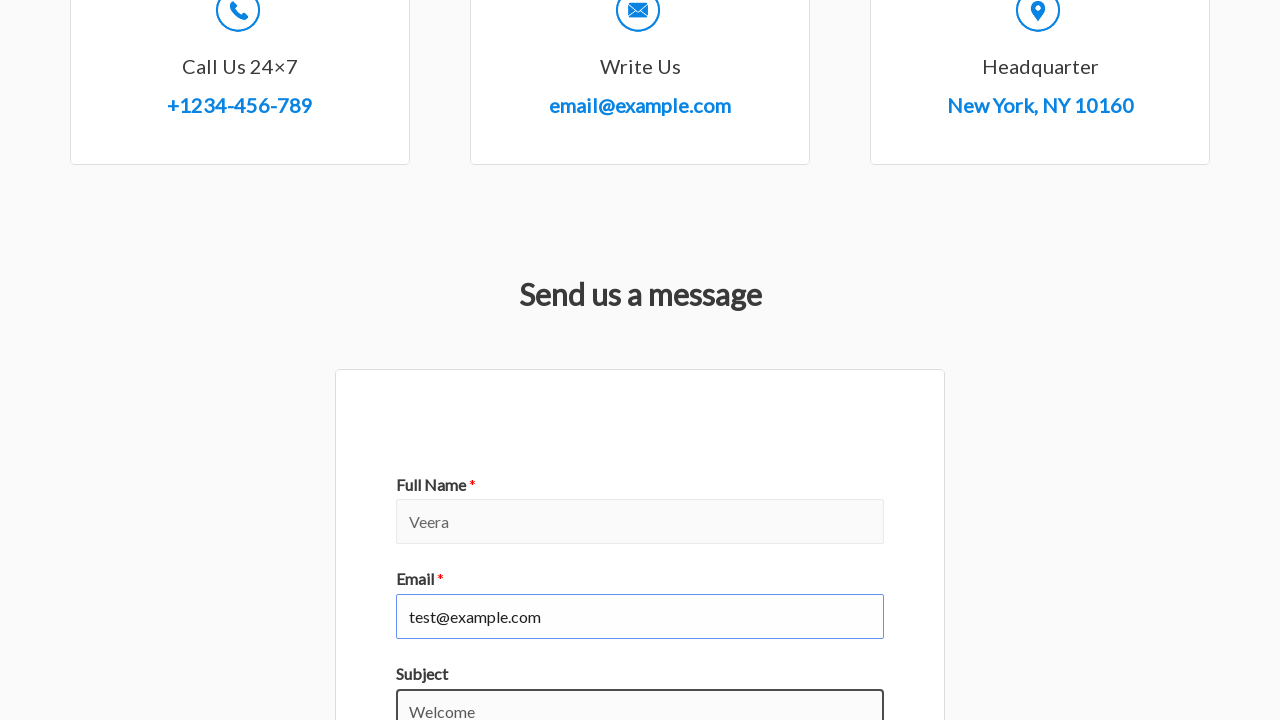

Filled in message field with 'Thanks' on #wpforms-8-field_2
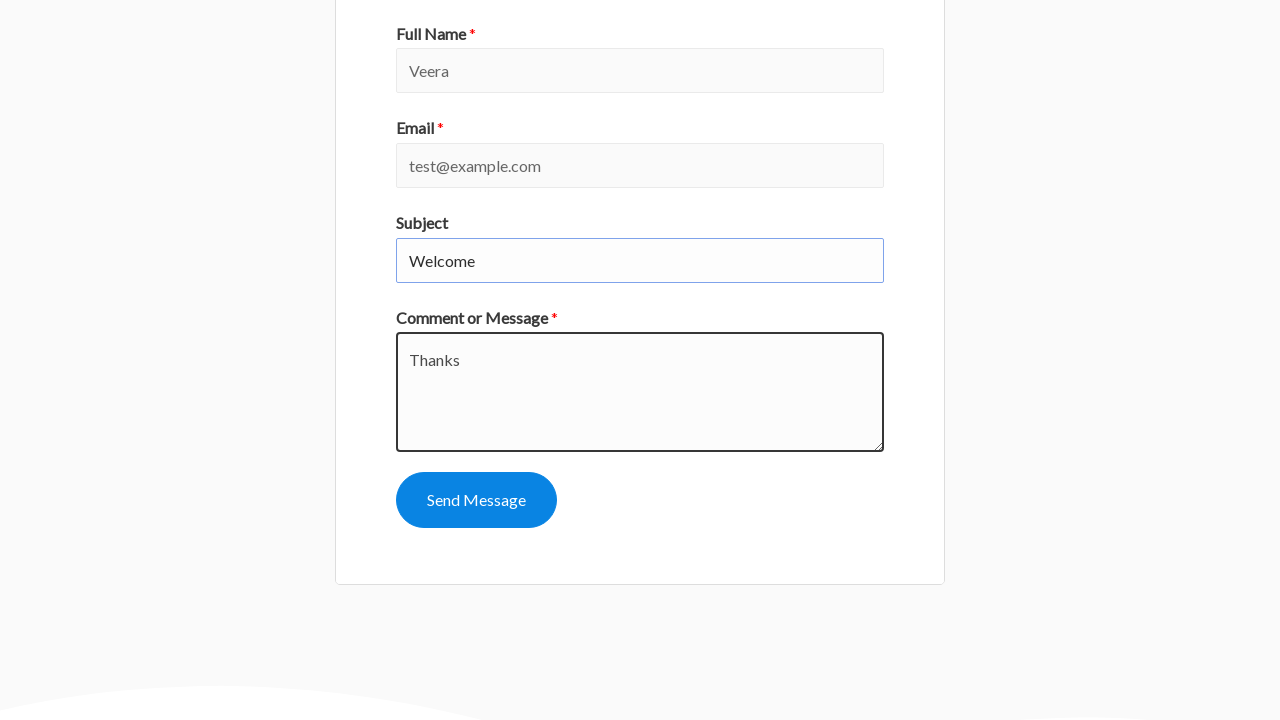

Clicked submit button to submit the contact form at (476, 500) on #wpforms-submit-8
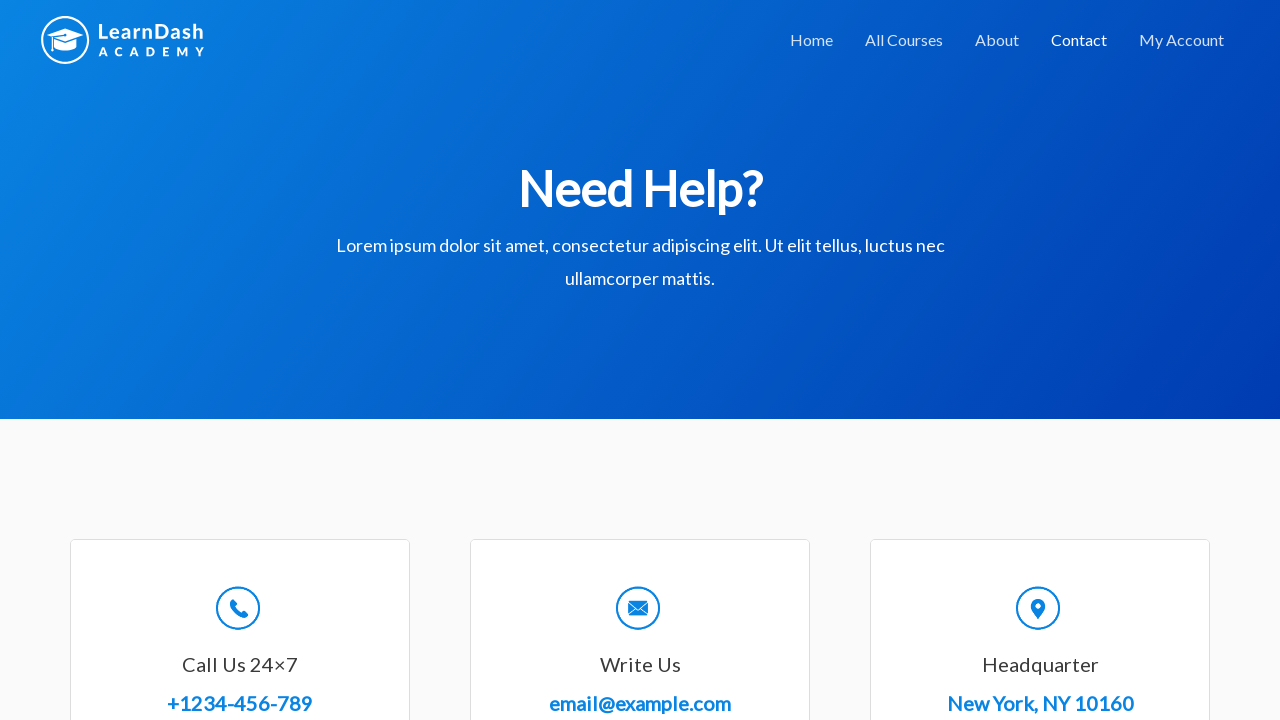

Confirmation message appeared
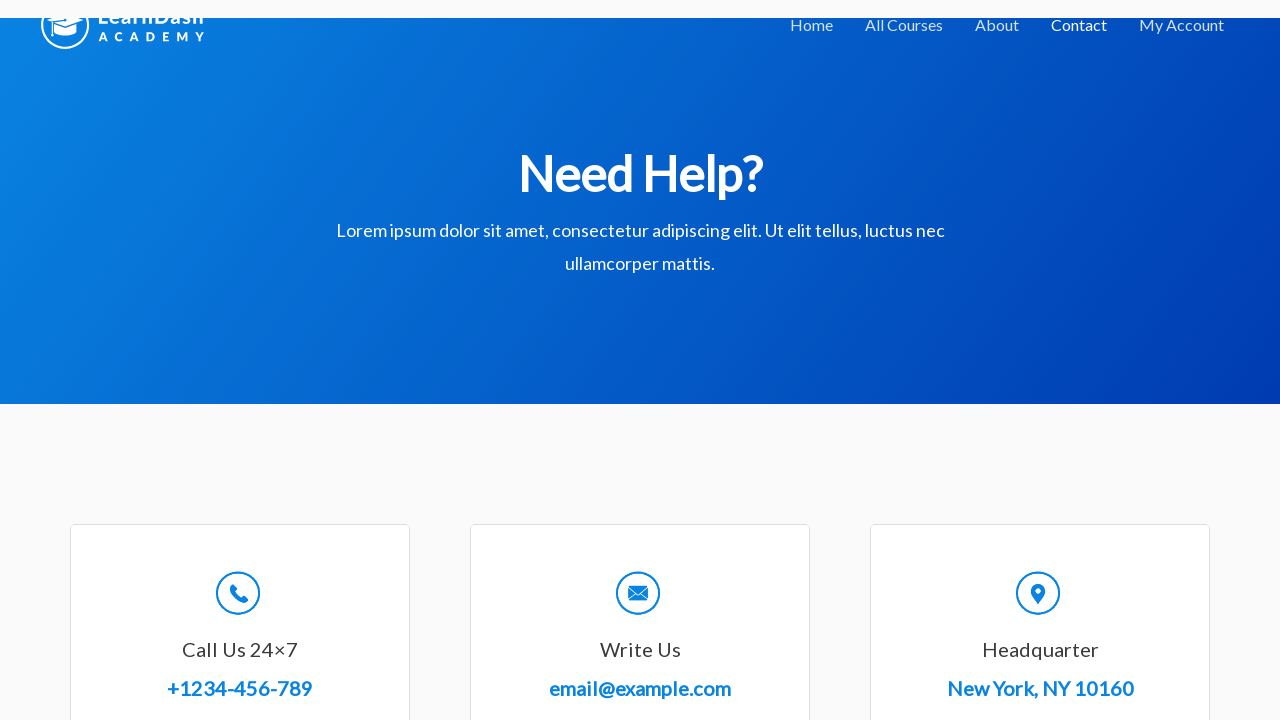

Retrieved confirmation message: 'Thanks for contacting us! We will be in touch with you shortly.'
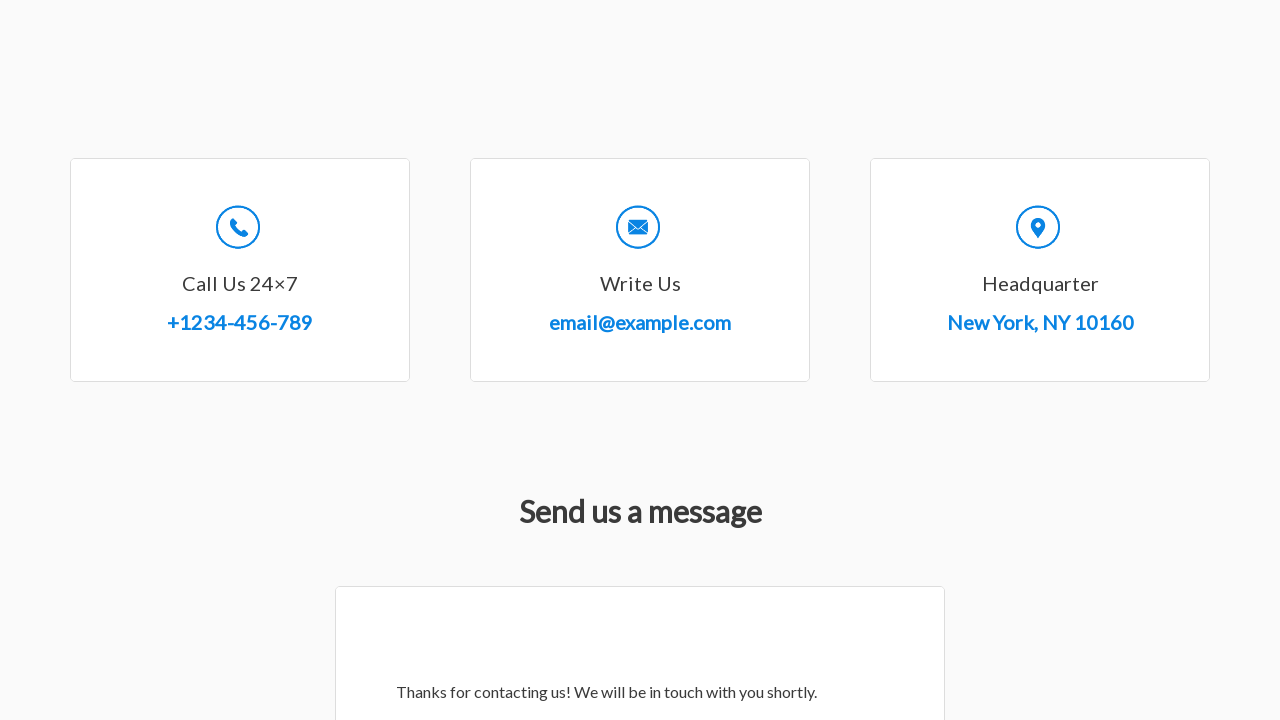

Verified confirmation message matches expected text
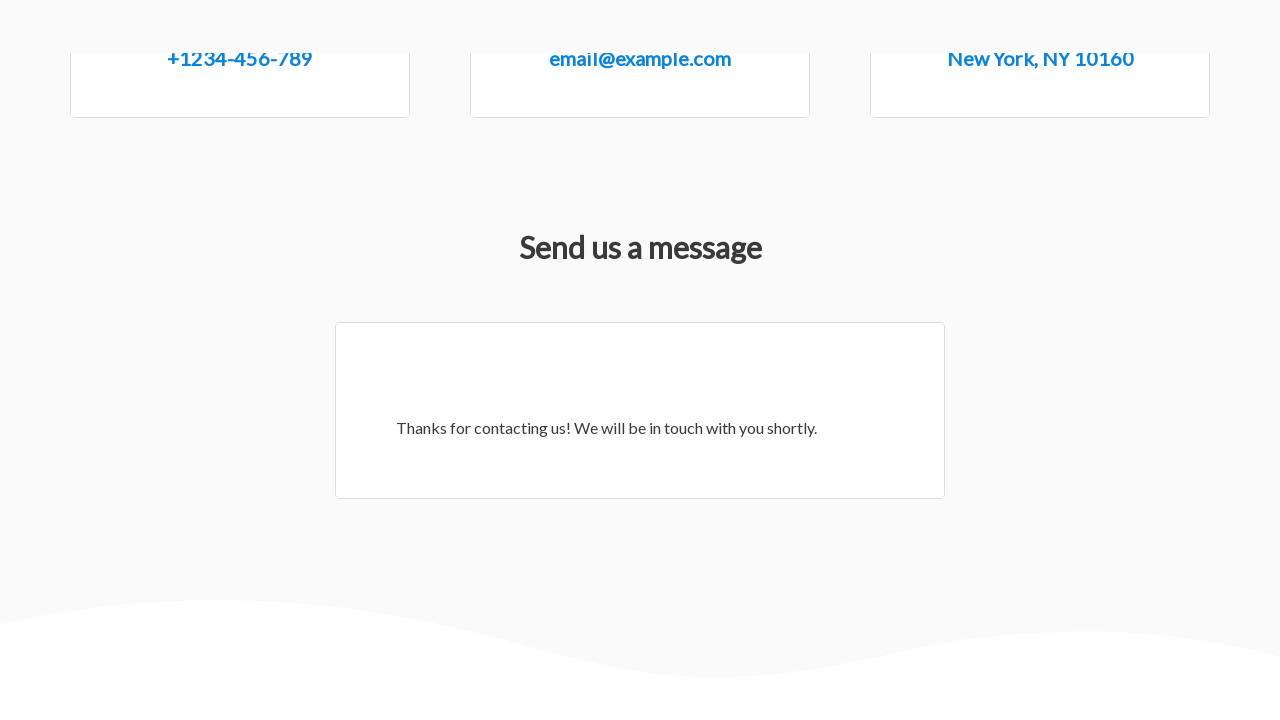

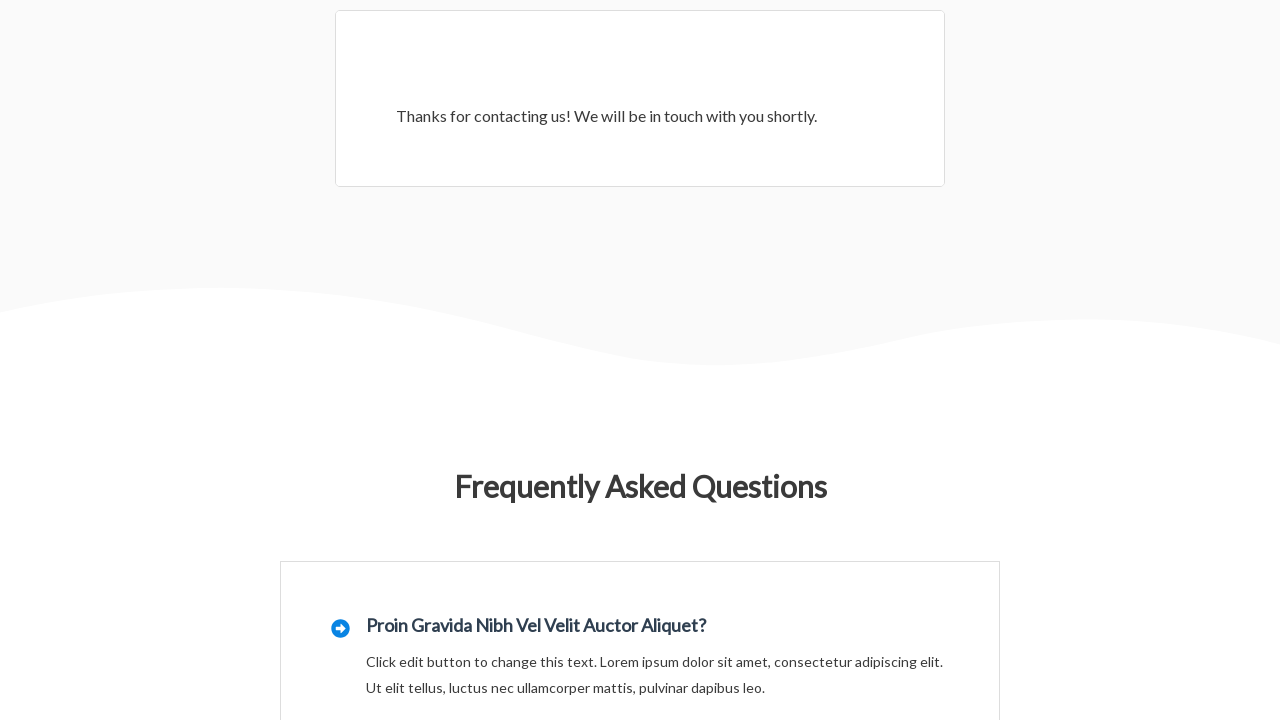